Tests window switching functionality by opening a new window, verifying content in both windows, and switching between them

Starting URL: https://the-internet.herokuapp.com/windows

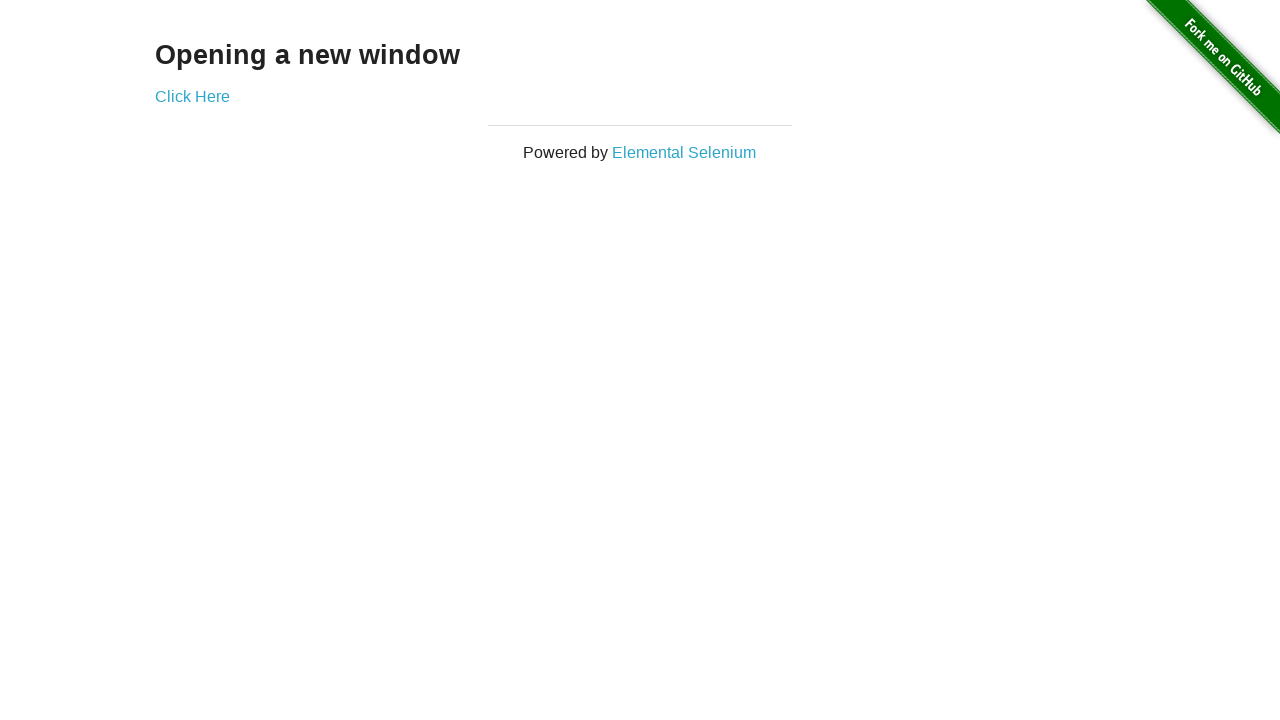

Retrieved main page heading text
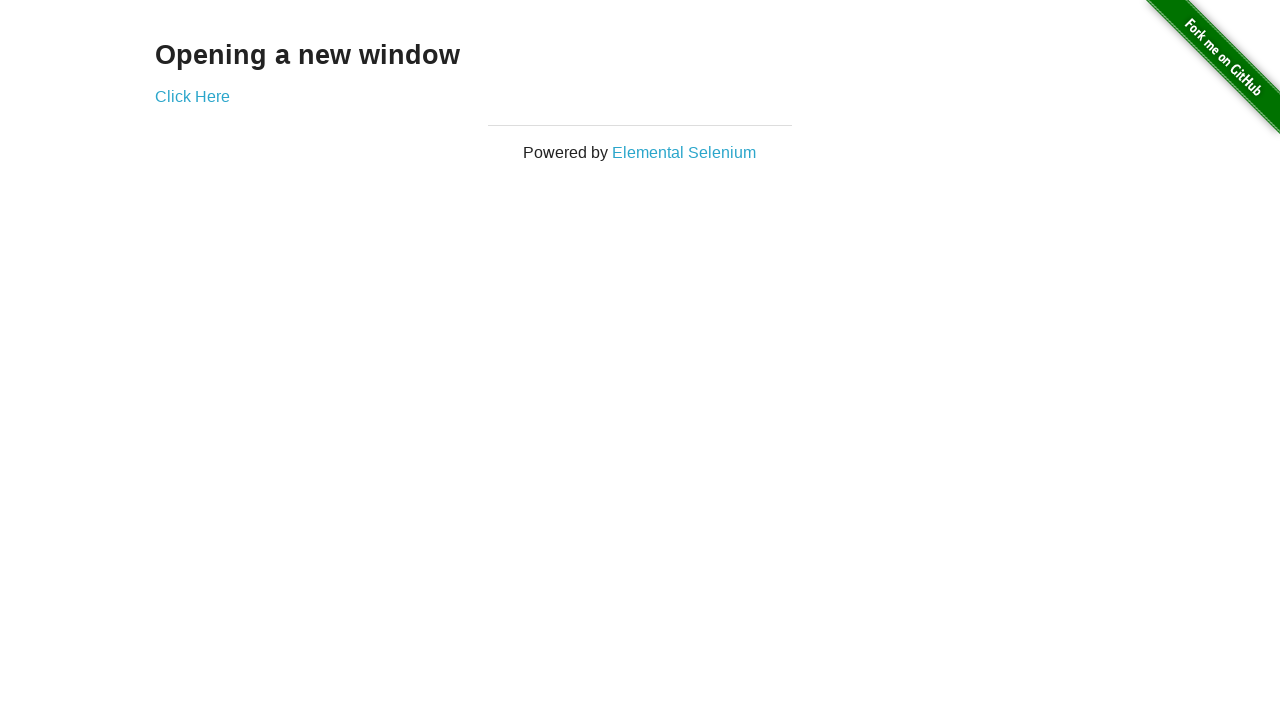

Verified main page heading is 'Opening a new window'
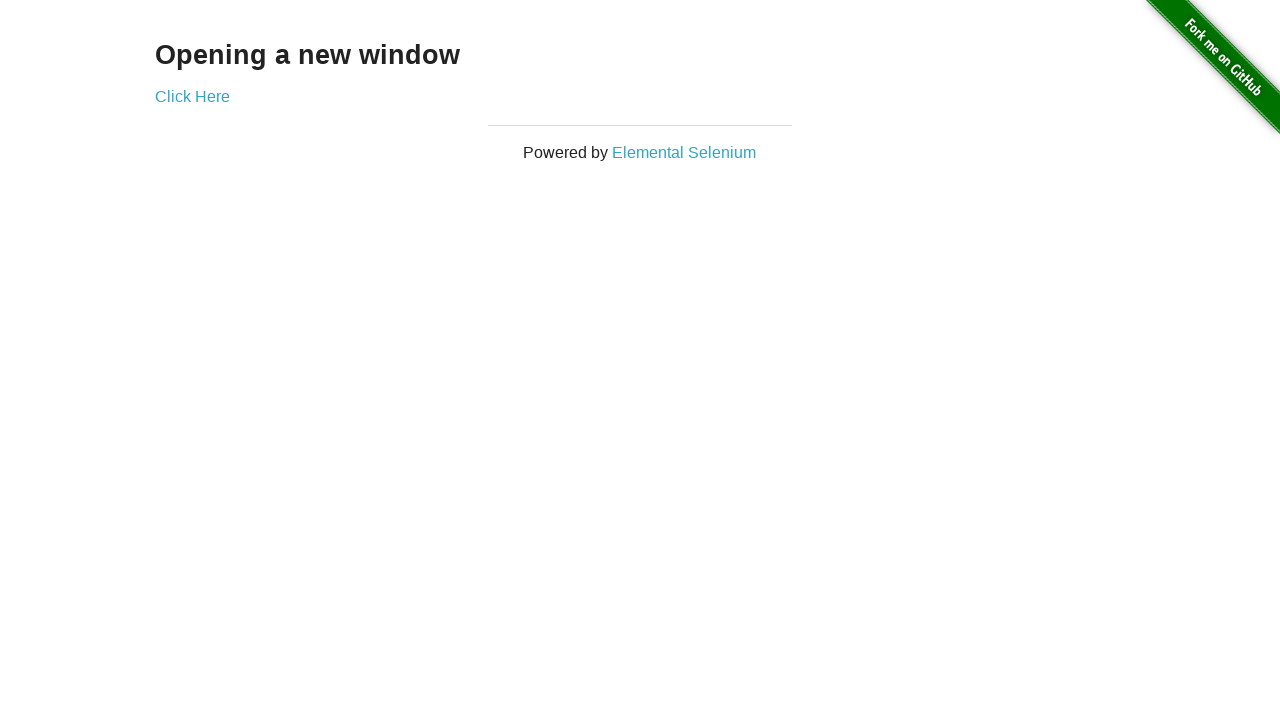

Retrieved main page title
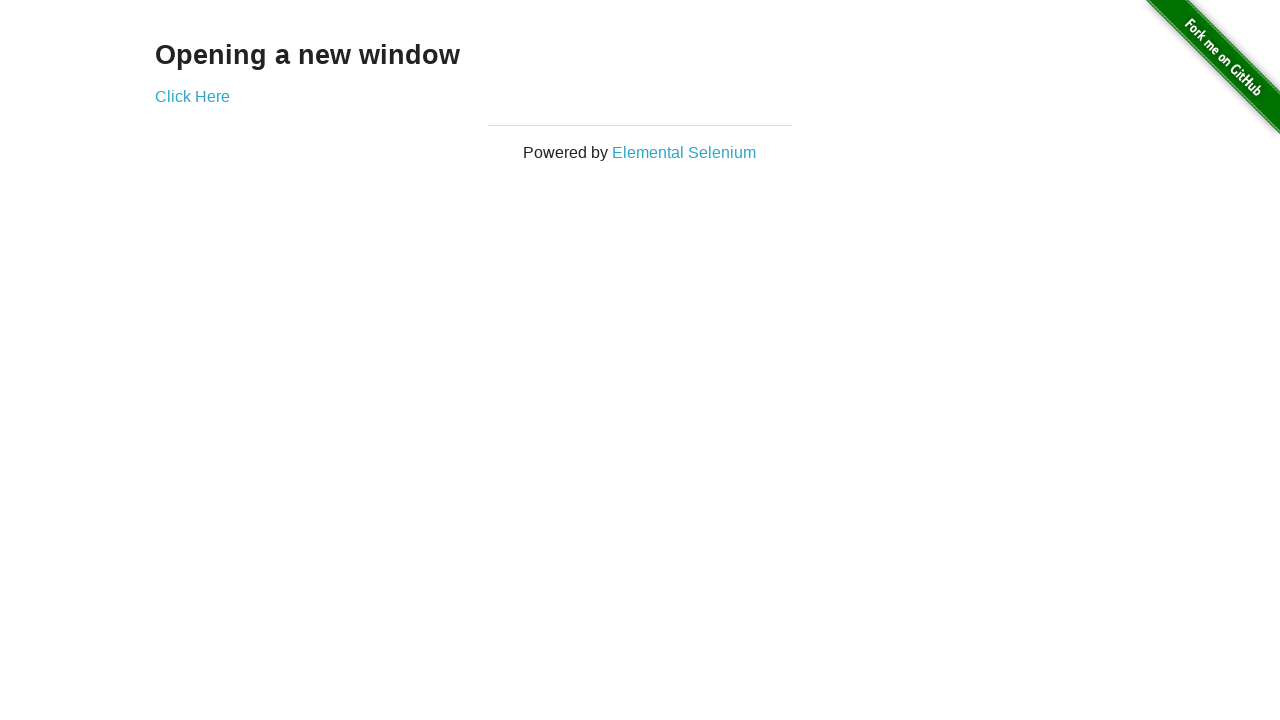

Verified main page title is 'The Internet'
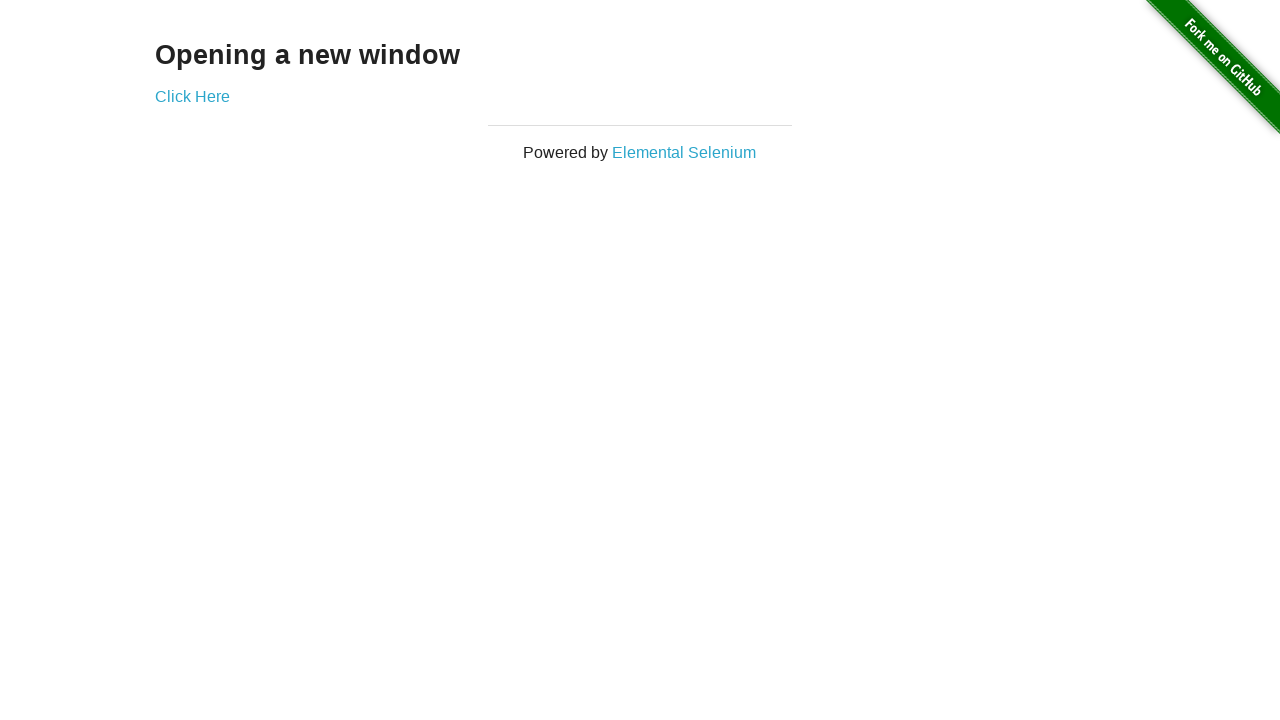

Clicked 'Click Here' link to open new window at (192, 96) on xpath=/html/body/div[2]/div/div/a
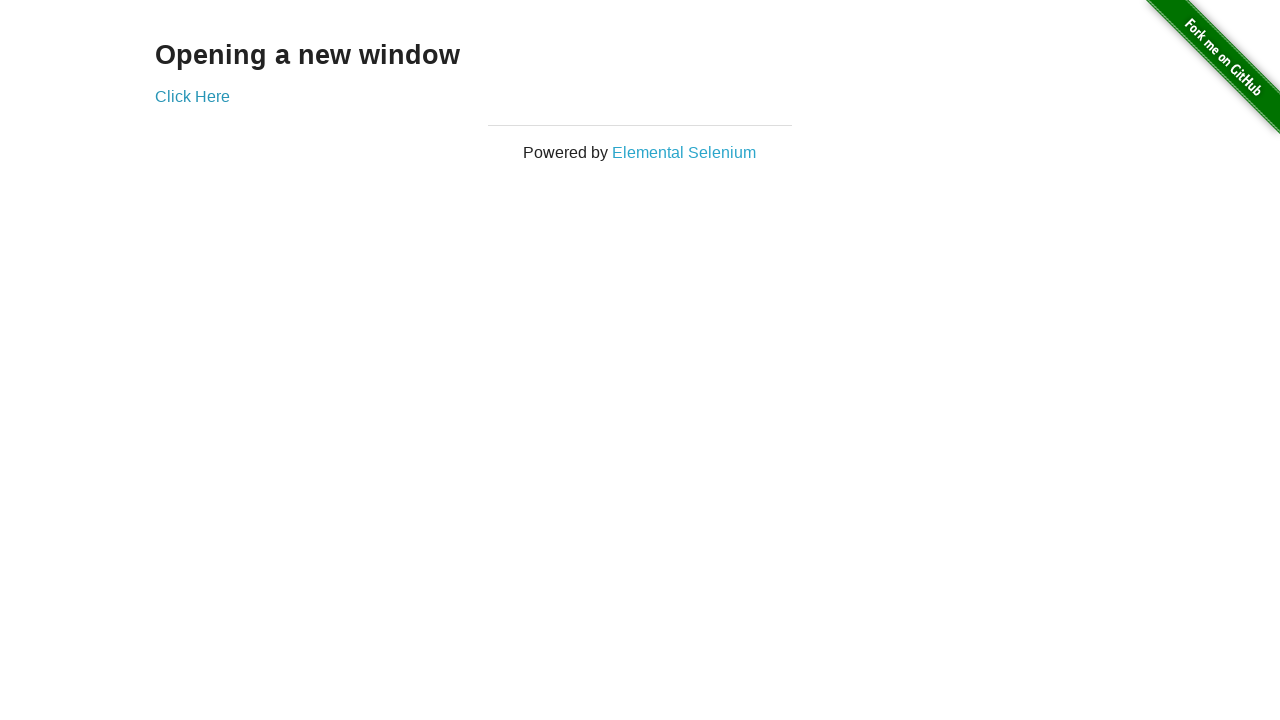

New window opened and reference captured
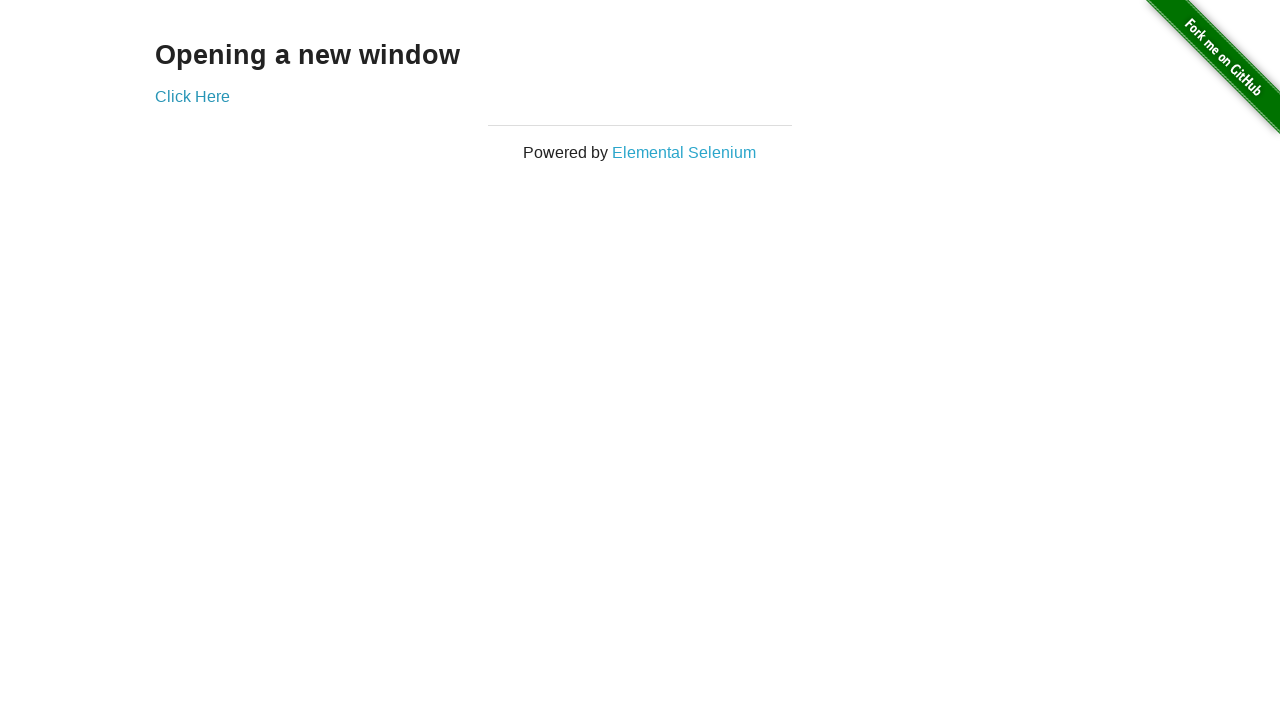

New window page loaded completely
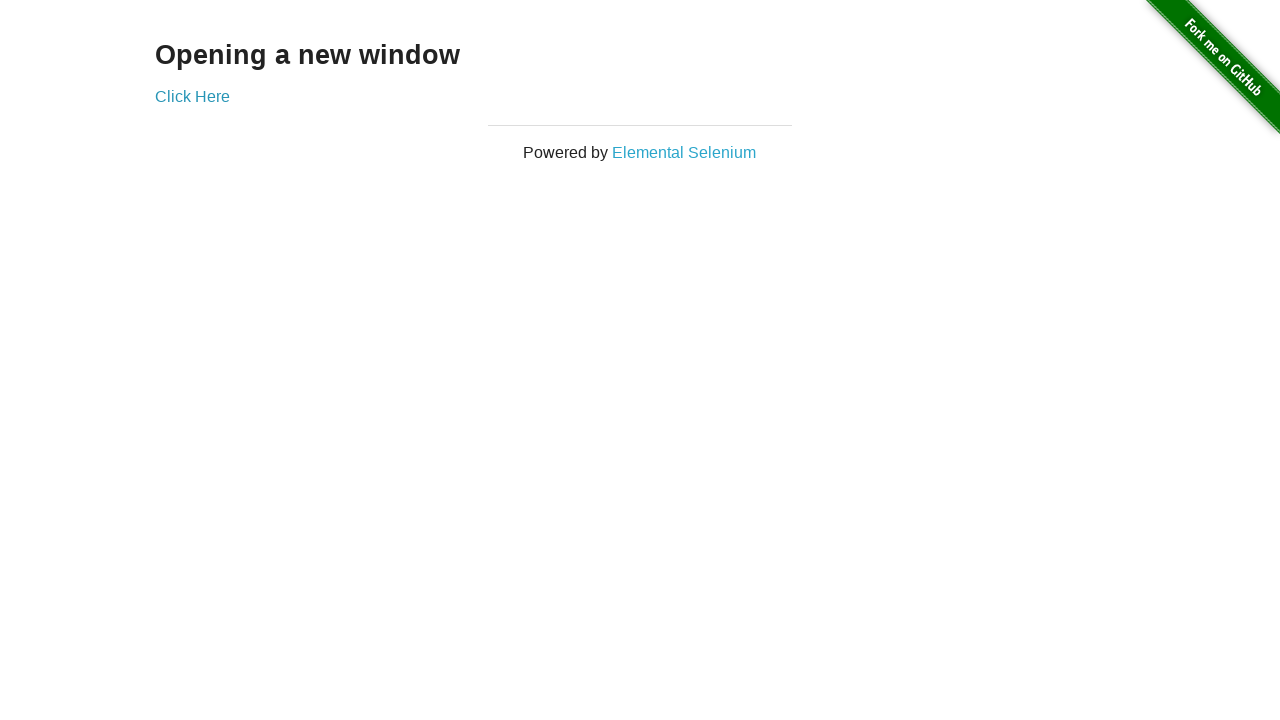

Retrieved new window page title
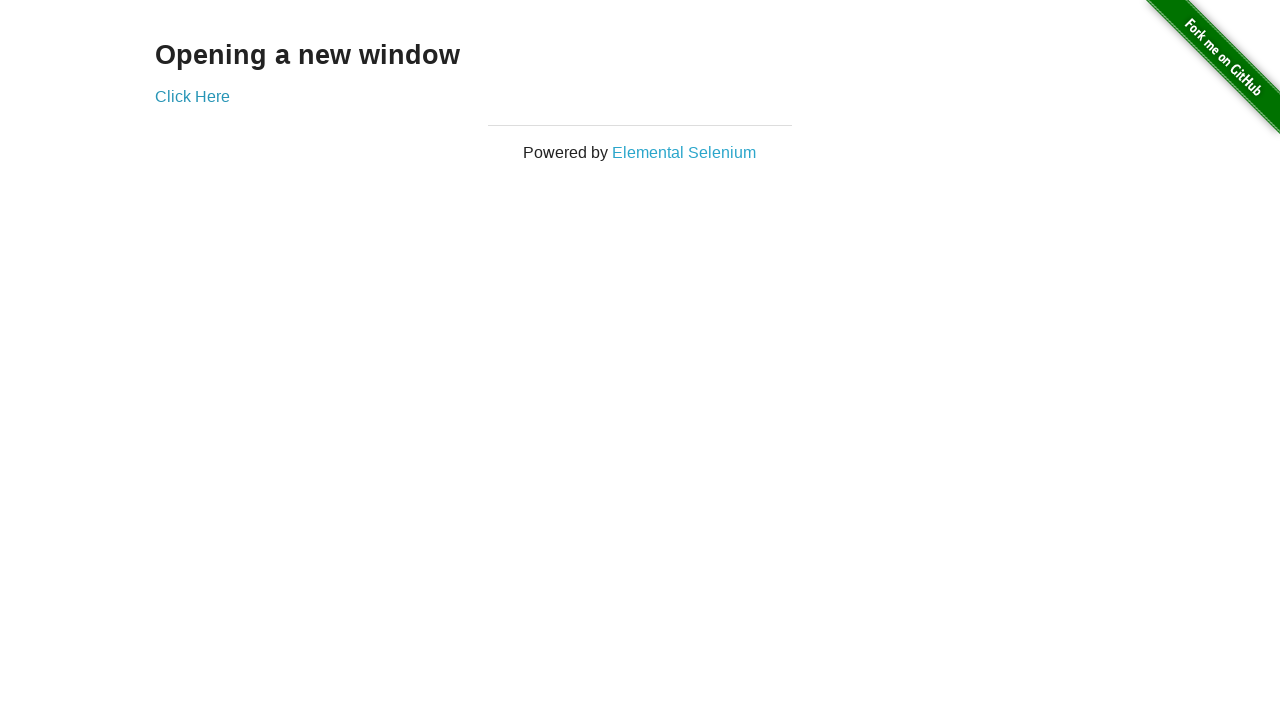

Verified new window title is 'New Window'
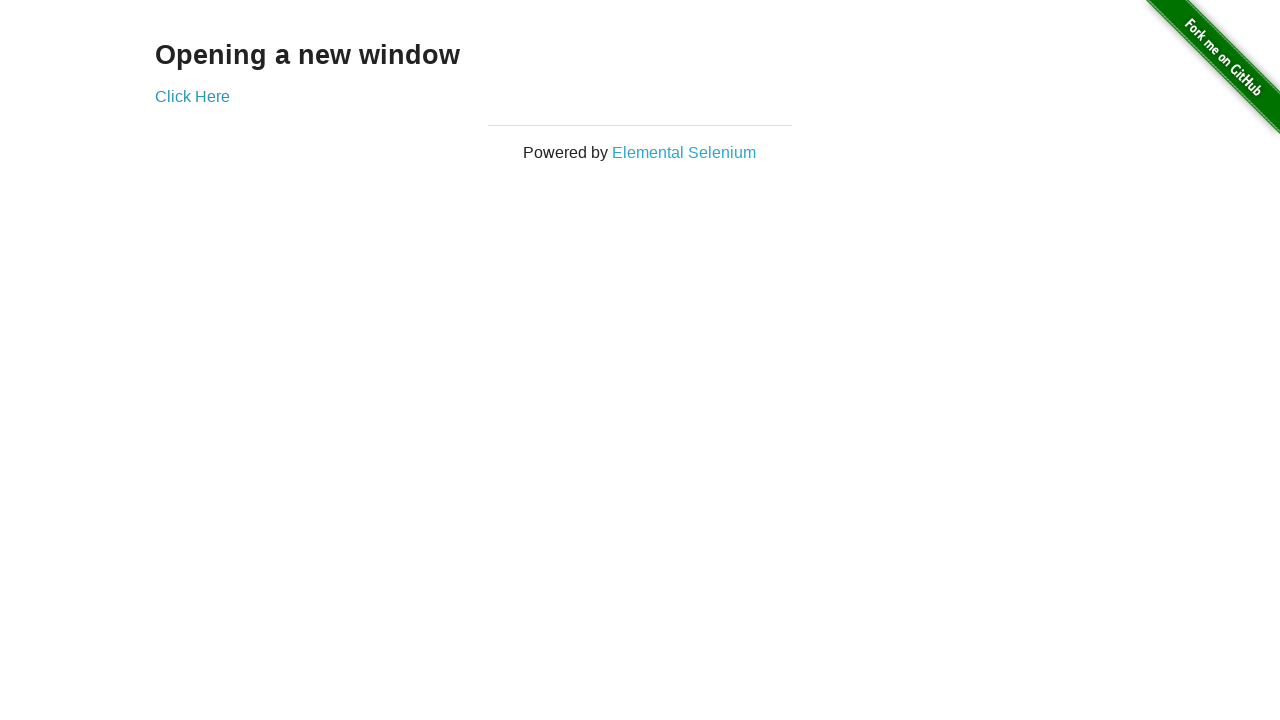

Retrieved new window heading text
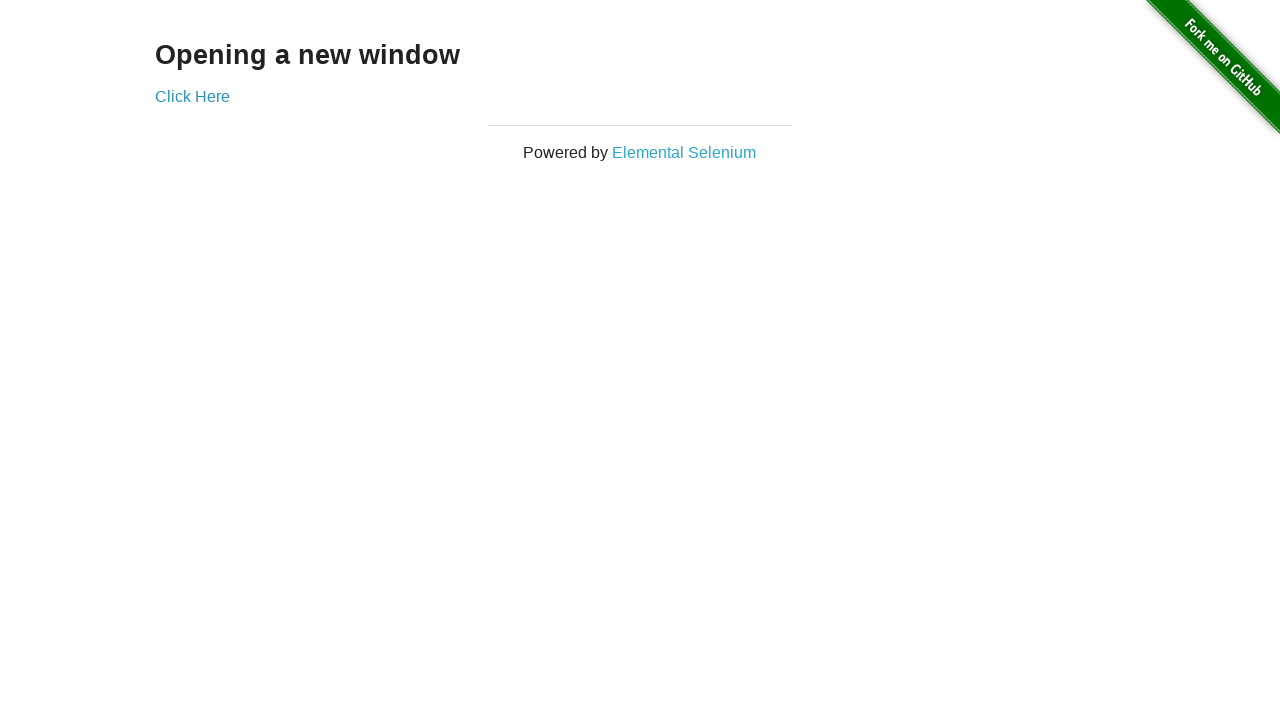

Verified new window heading is 'New Window'
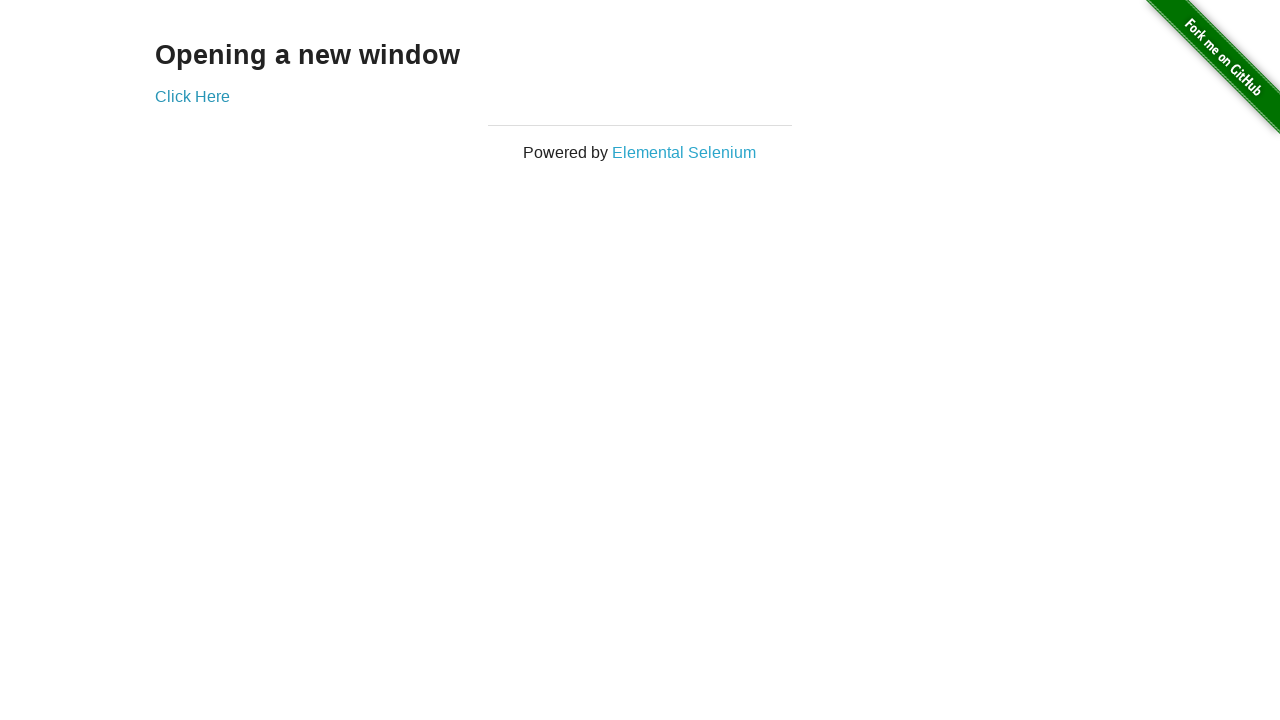

Retrieved original window page title
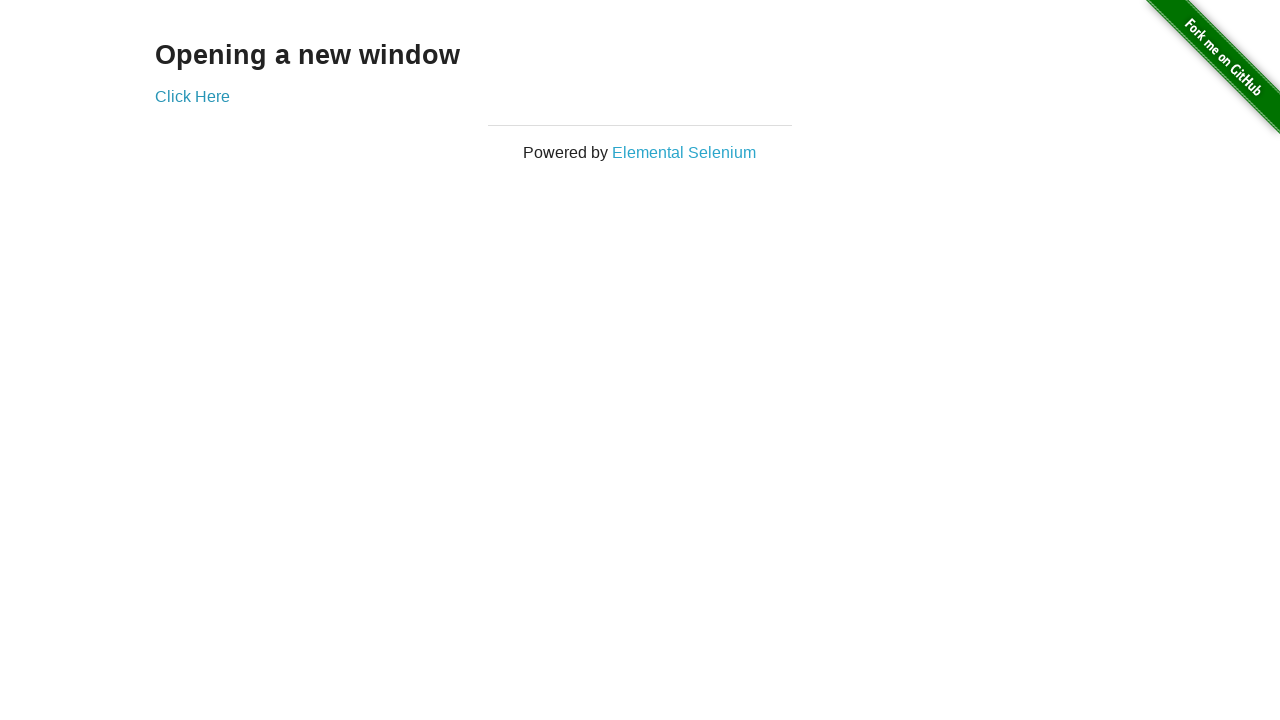

Verified return to original window with title 'The Internet'
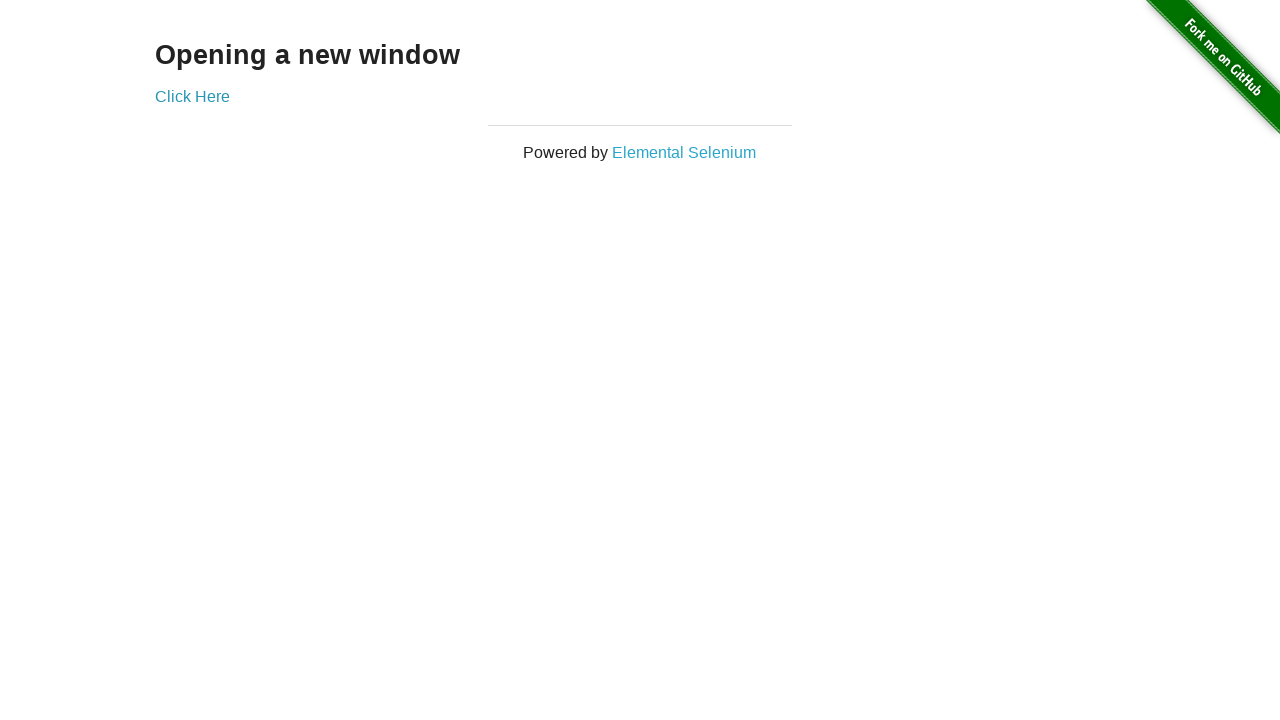

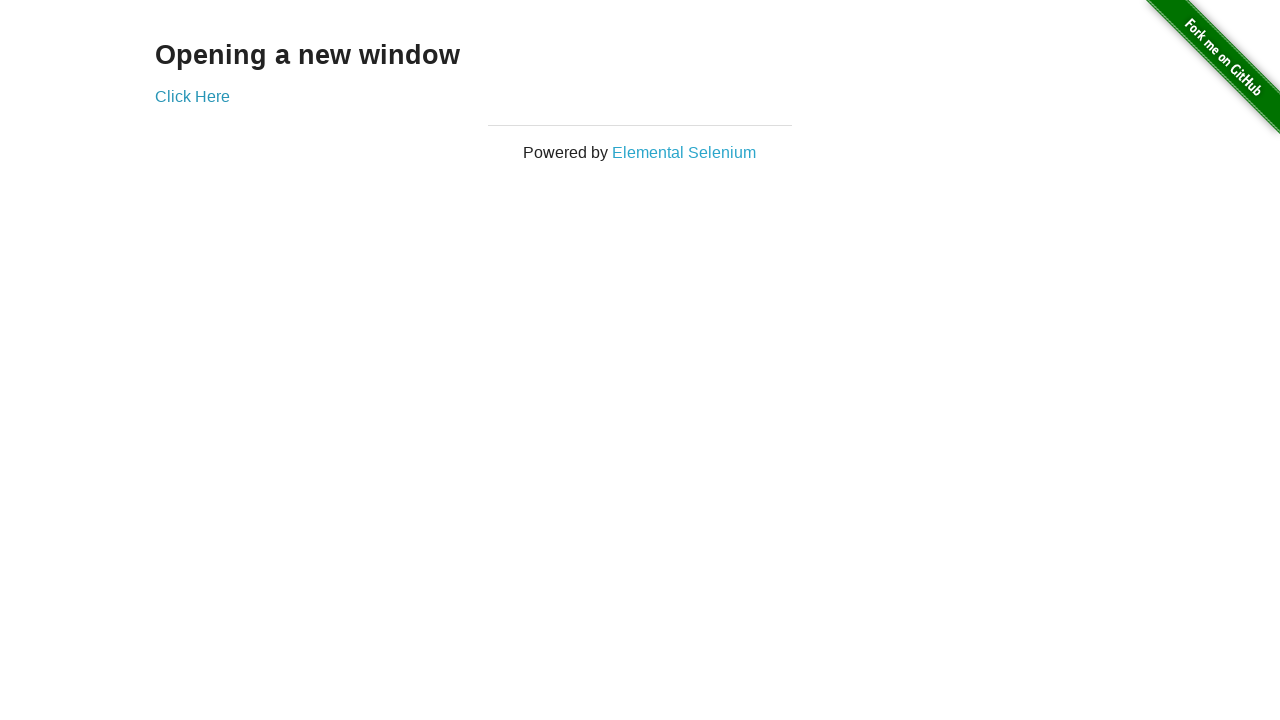